Verifies page title and tests link functionality by clicking a "Created" link and asserting the notification text that appears

Starting URL: https://www.tutorialspoint.com/selenium/practice/links.php

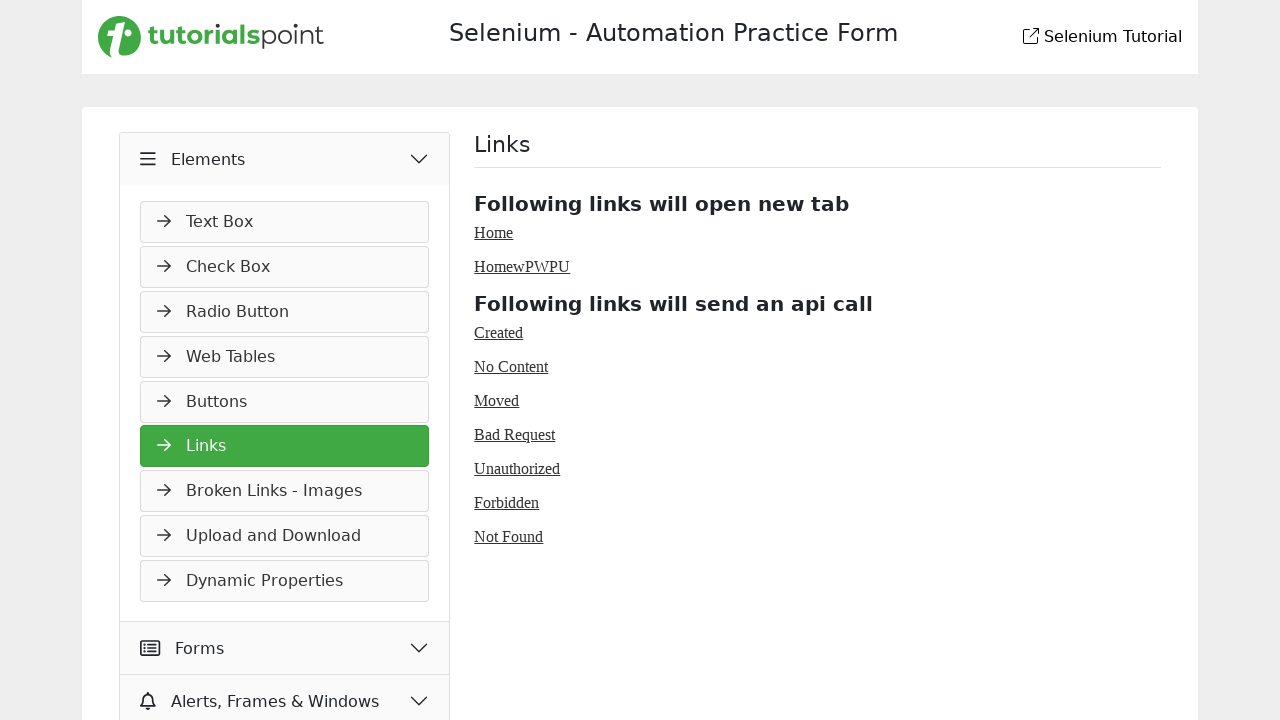

Verified page title is 'Selenium Practice - Links'
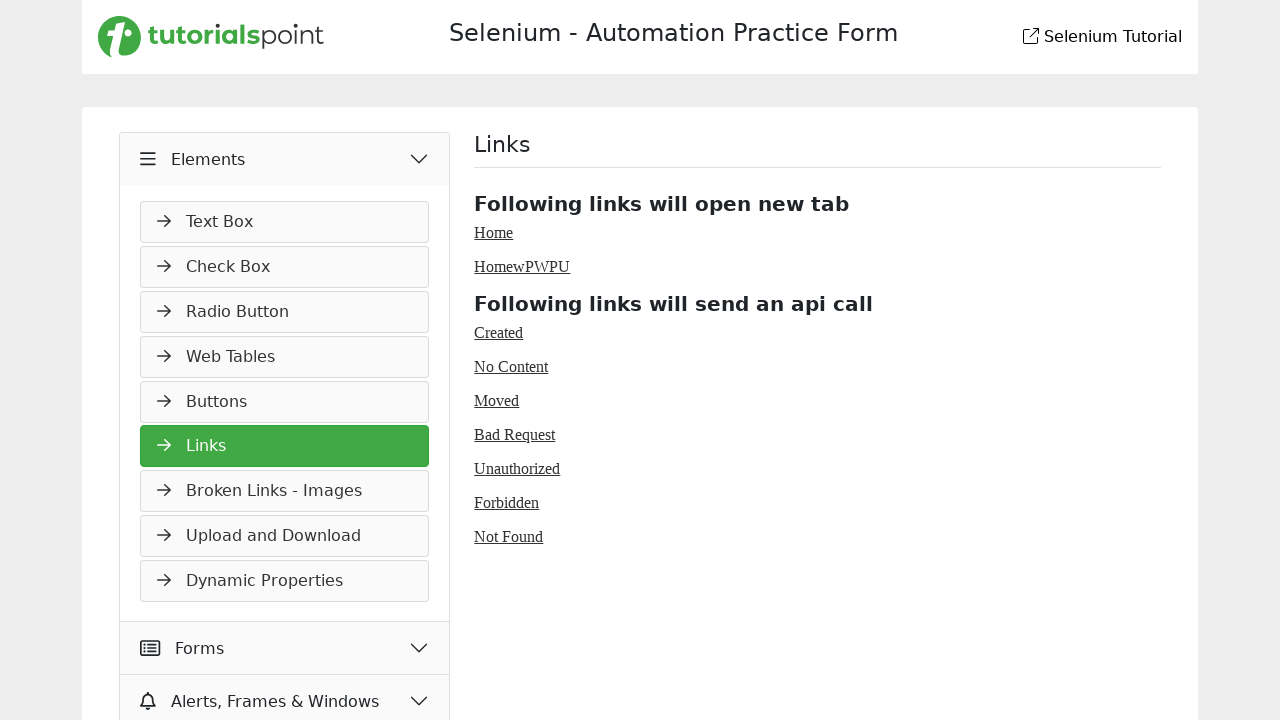

Clicked the 'Created' link at (499, 332) on xpath=//*[@id="created"]
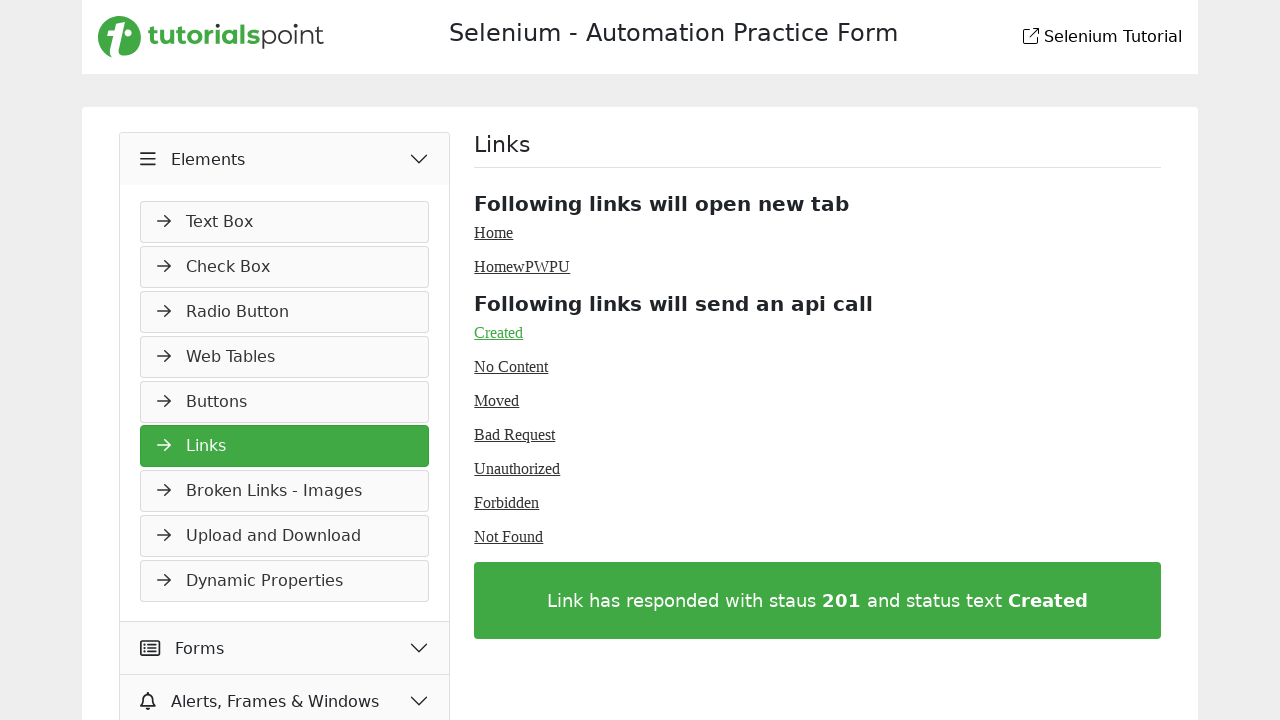

Notification element became visible
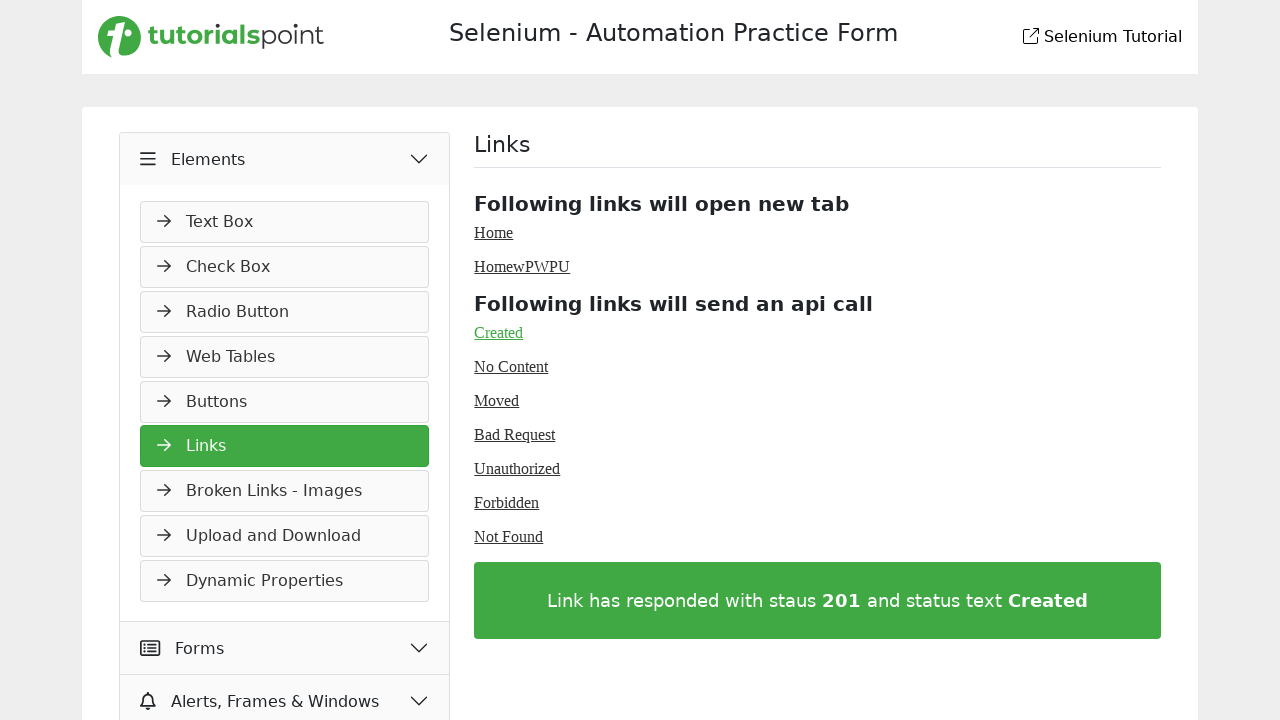

Verified notification text matches 'Link has responded with staus 201 and status text Created'
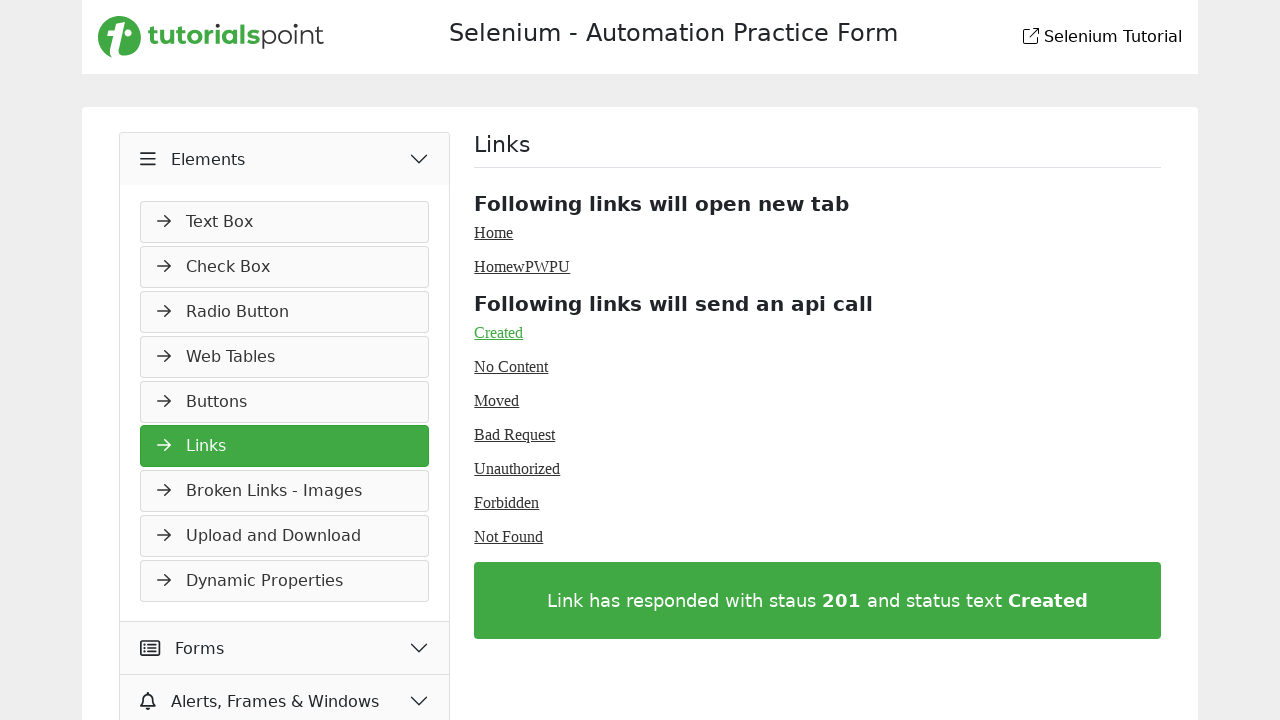

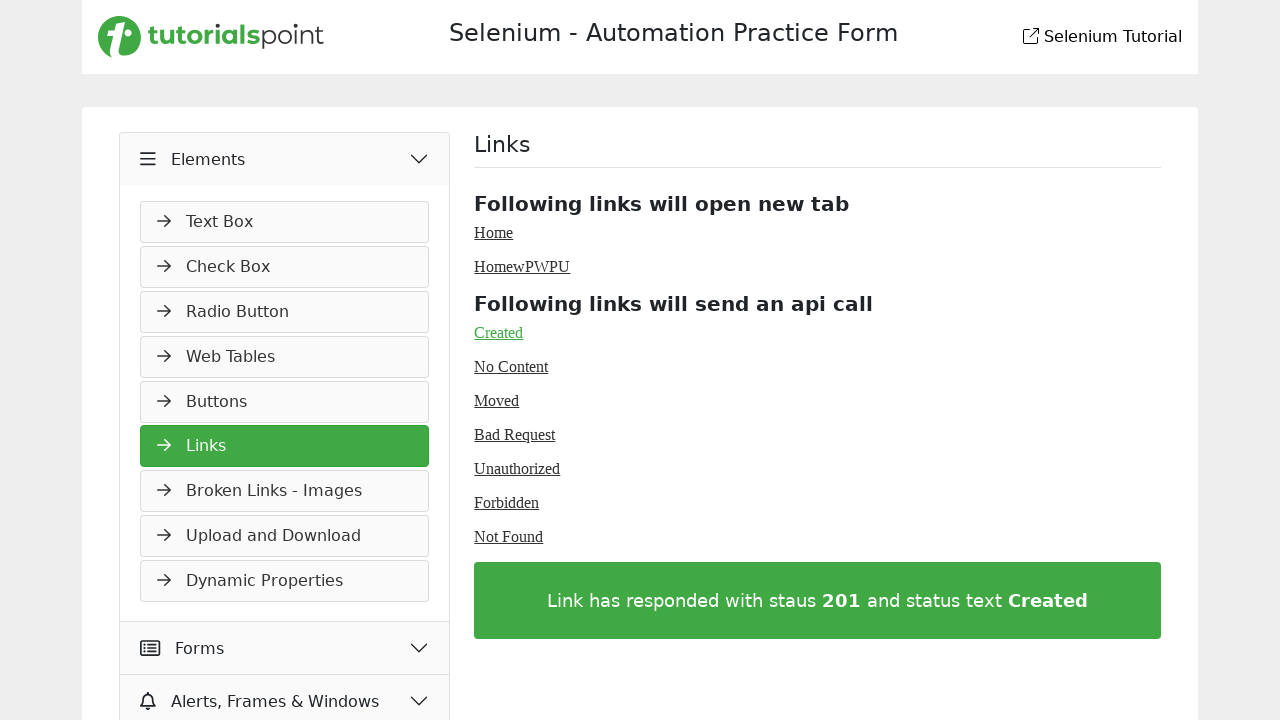